Tests FAQ accordion by clicking on question 4 about ordering for today and verifying the answer text

Starting URL: https://qa-scooter.praktikum-services.ru/

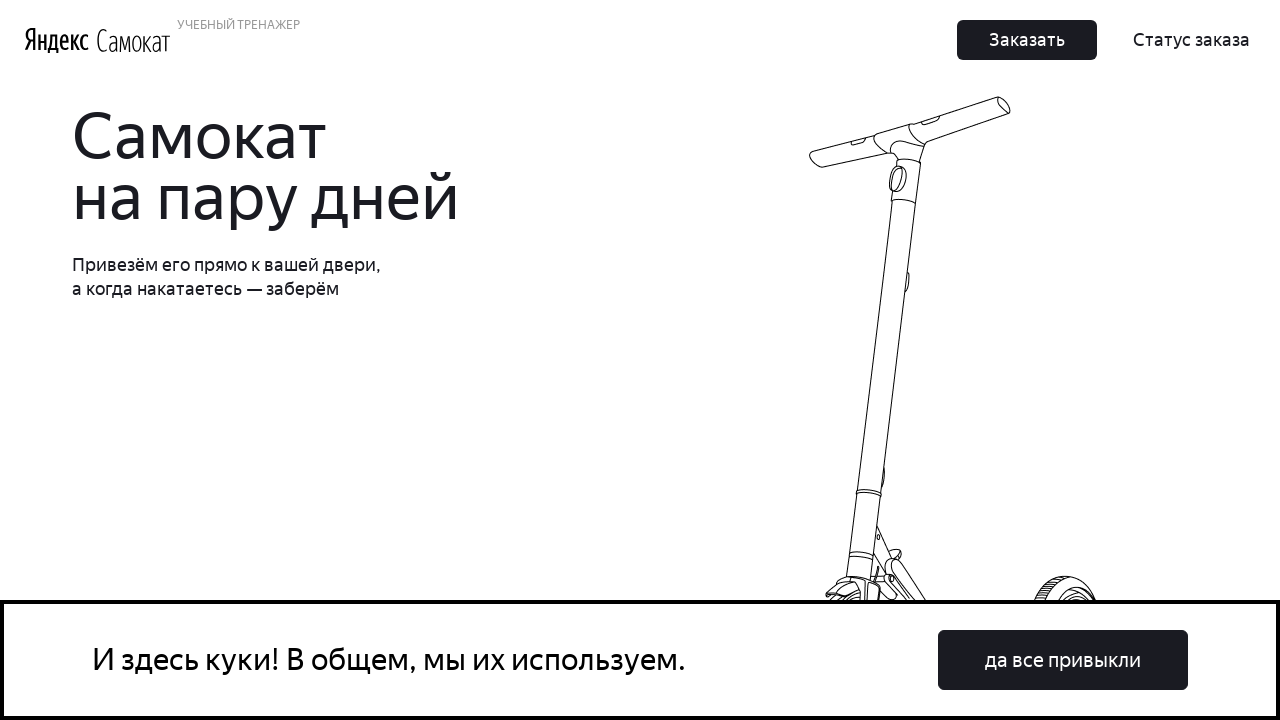

Scrolled to FAQ question 4 about ordering for today
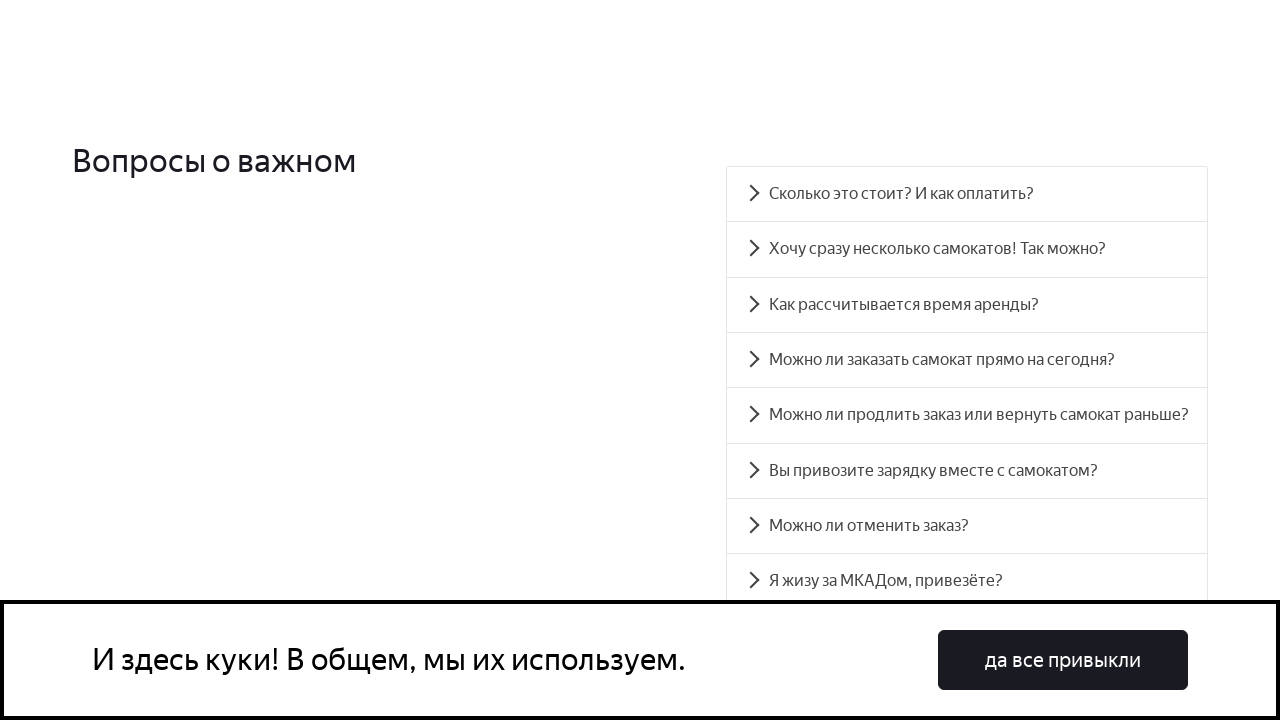

Clicked on question 4 to expand the accordion at (967, 360) on #accordion__heading-3
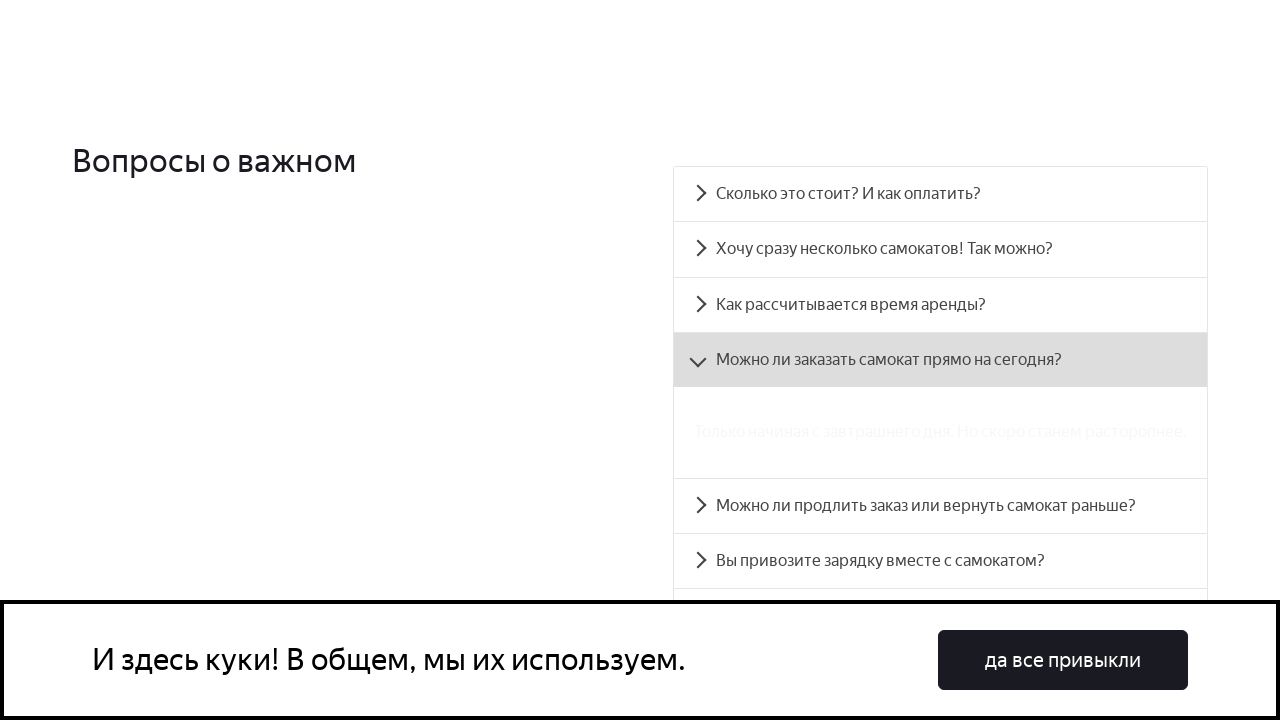

Answer panel became visible
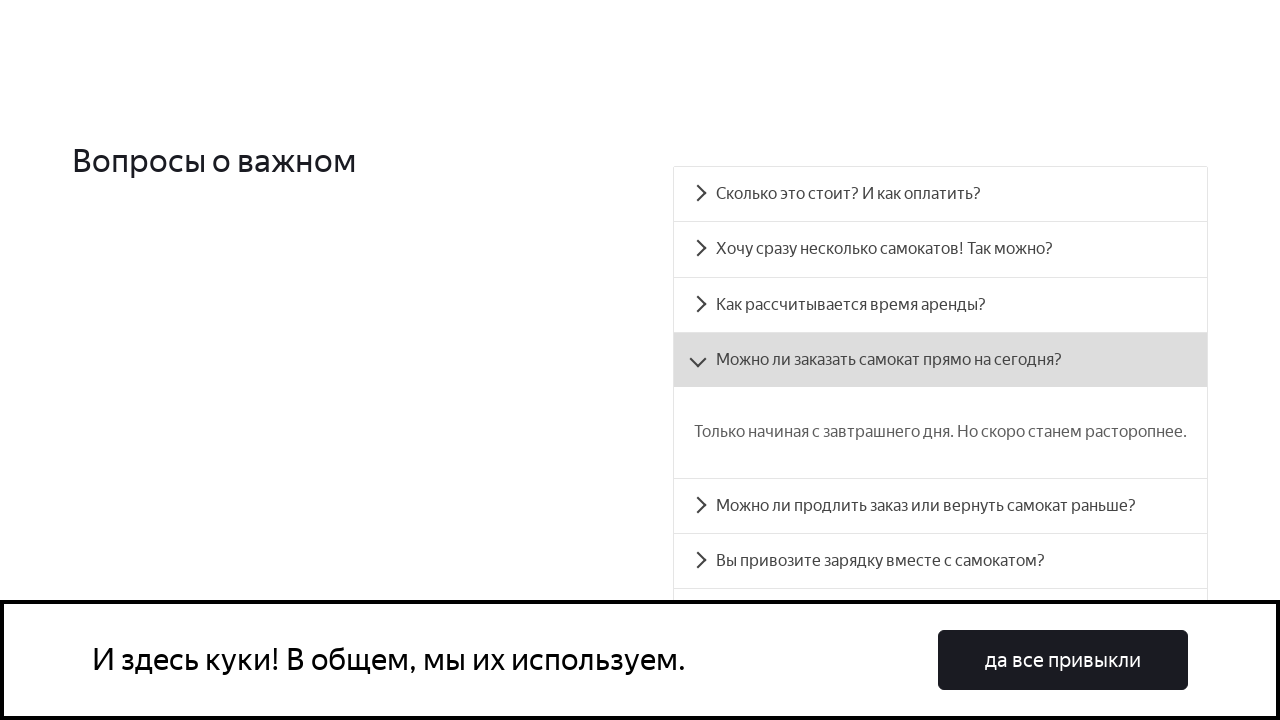

Retrieved answer text from accordion panel
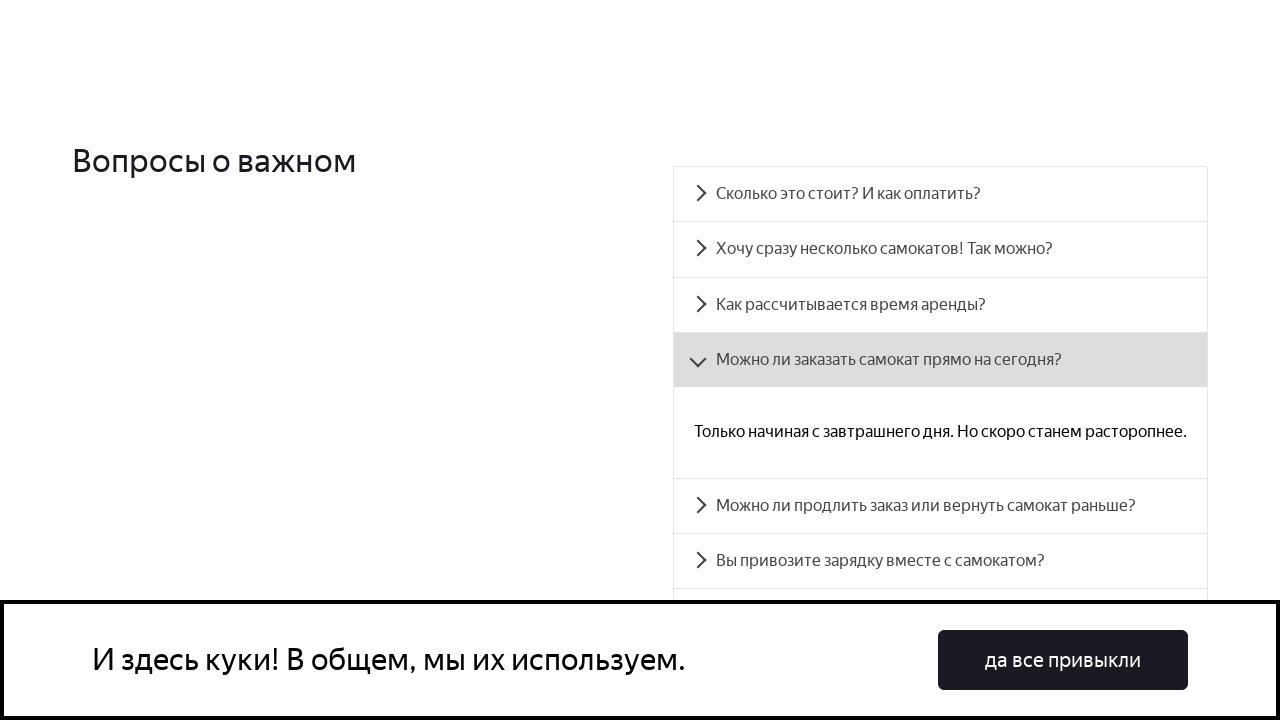

Verified answer text contains 'Только начиная с завтрашнего дня'
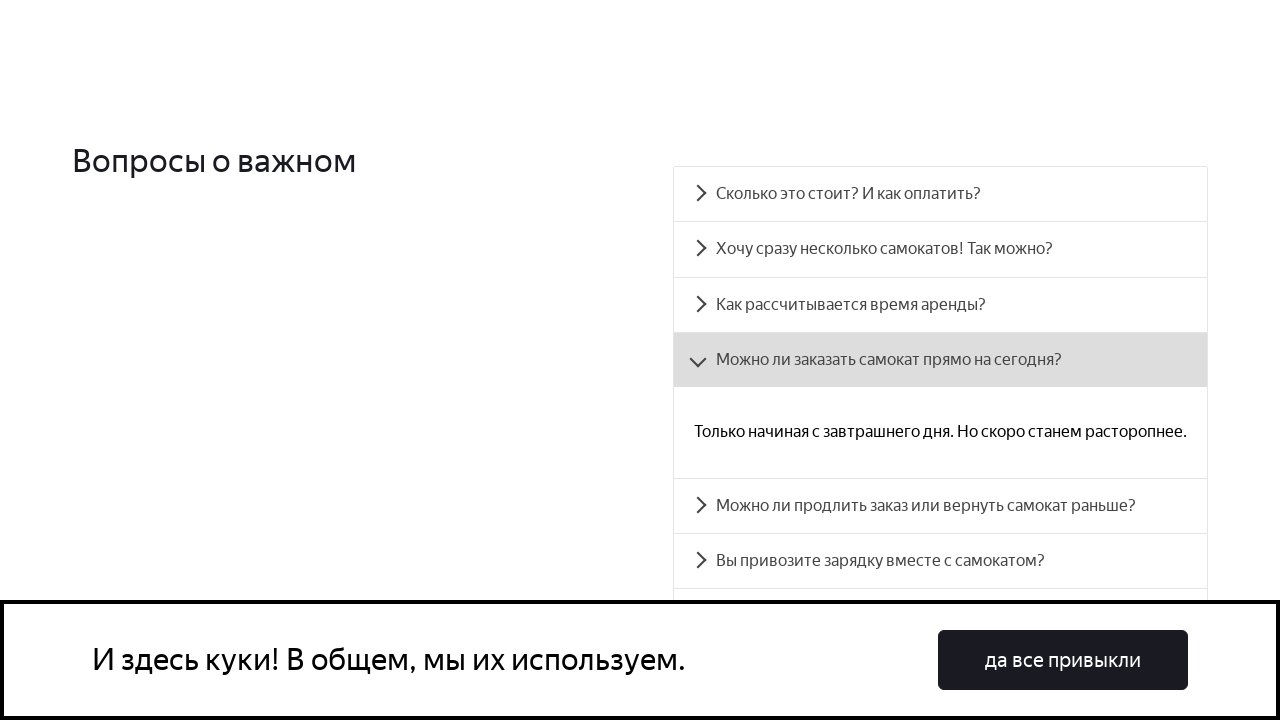

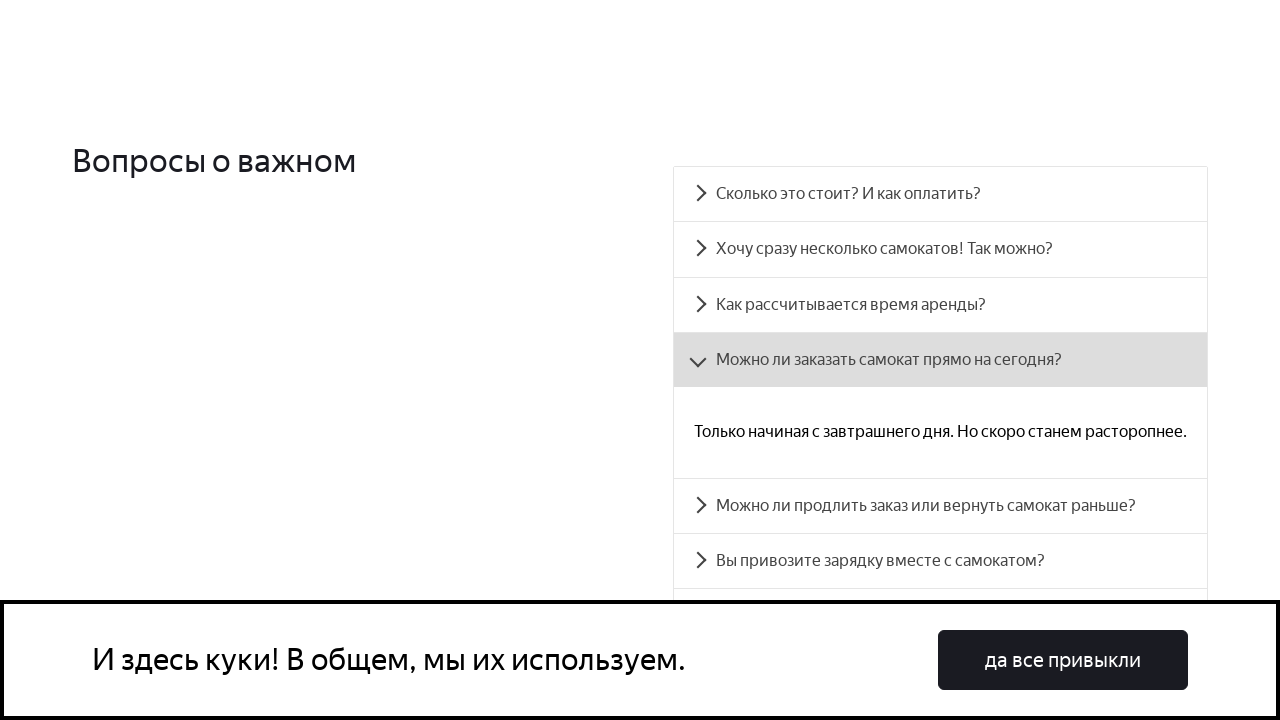